Navigates to a Bluesky profile page and performs infinite scroll to load more posts by scrolling down the page multiple times.

Starting URL: https://bsky.app/profile/nytimes.com

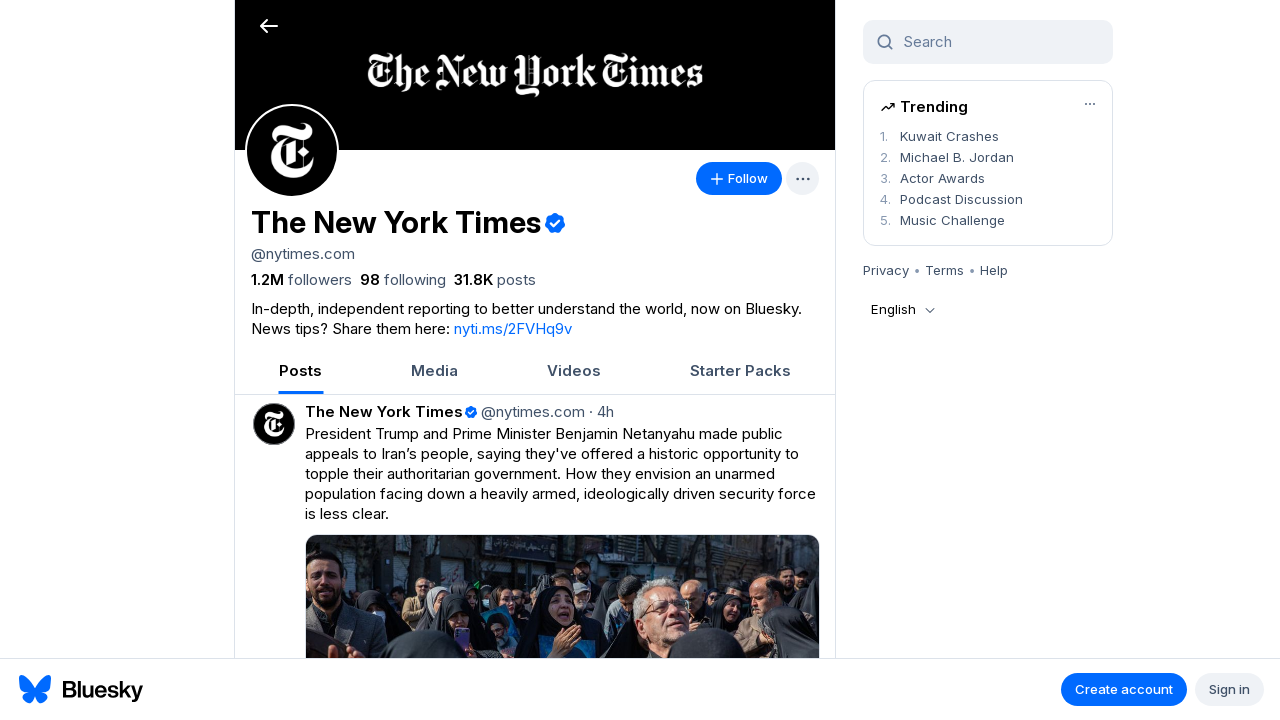

Waited for page to reach networkidle state on NYTimes Bluesky profile
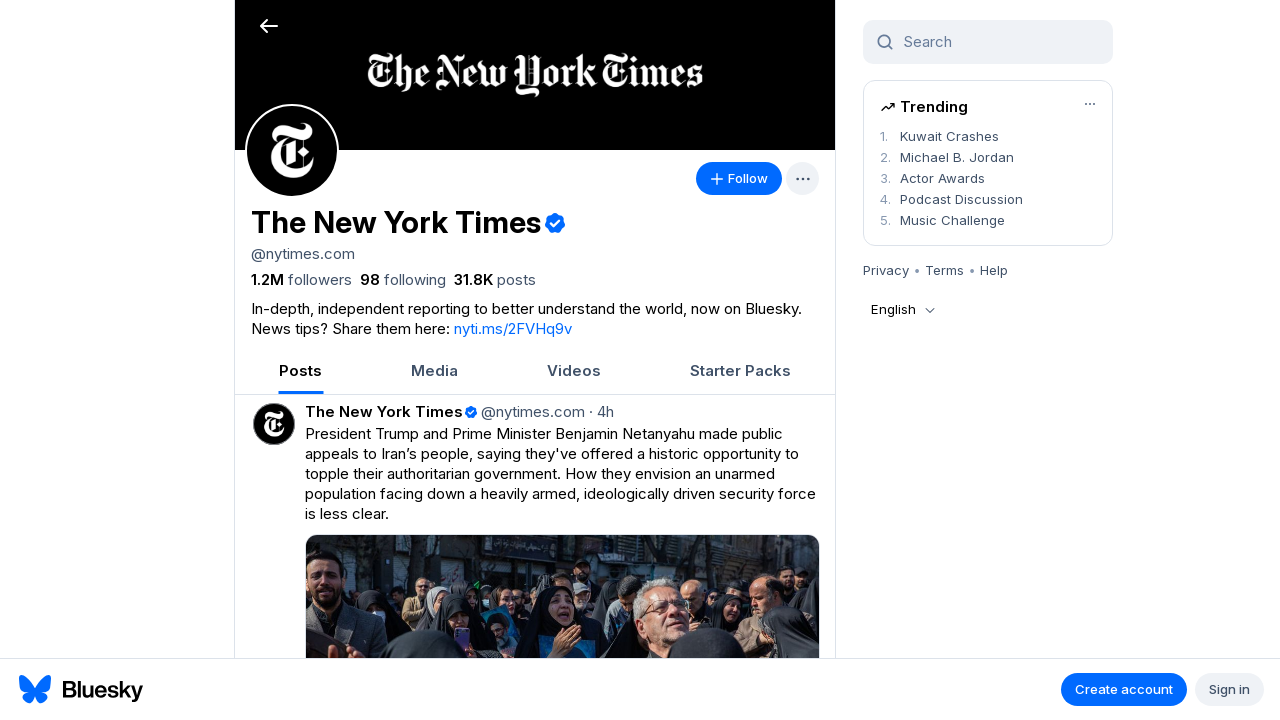

Scrolled down by 1000 pixels (iteration 1/10)
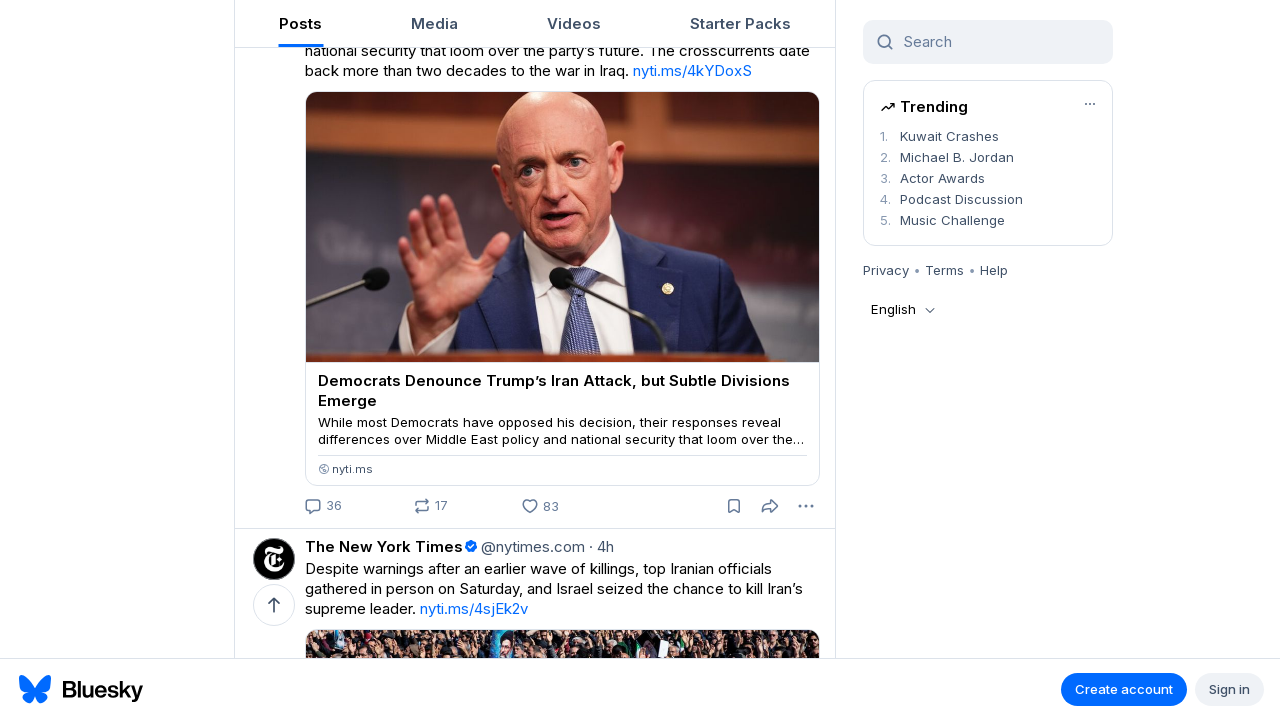

Waited 2 seconds for new posts to load (iteration 1/10)
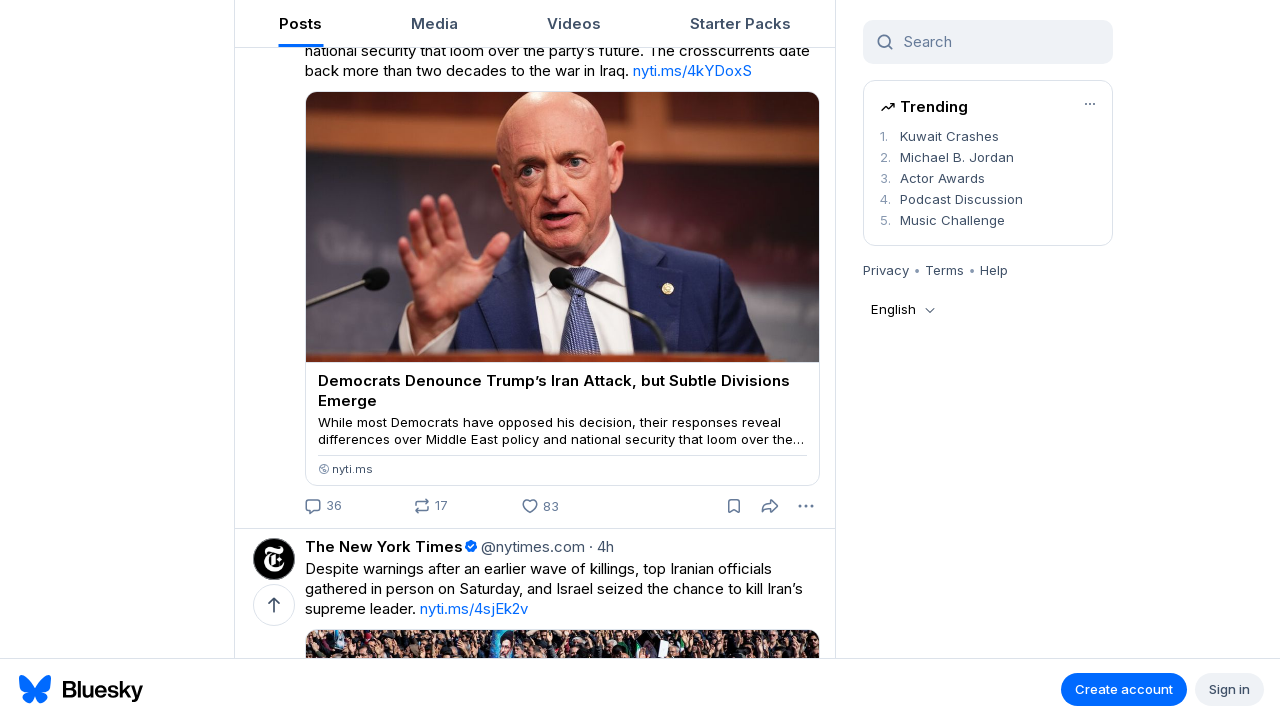

Scrolled down by 1000 pixels (iteration 2/10)
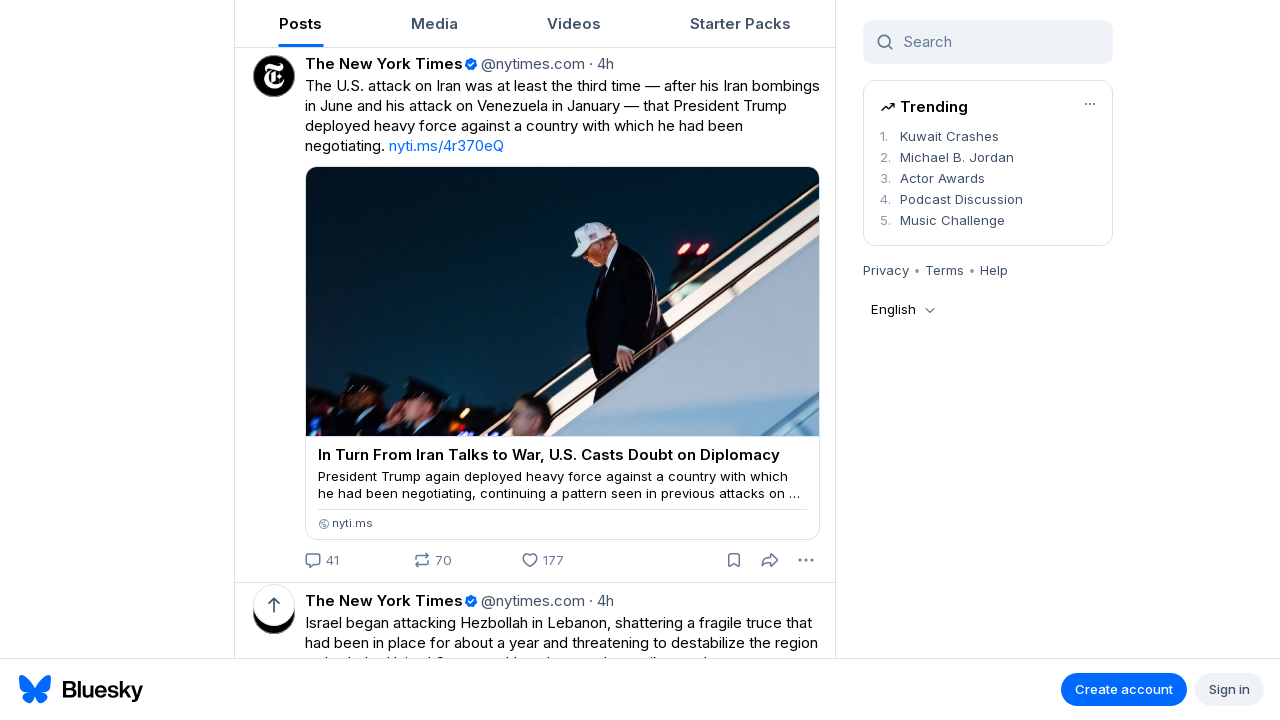

Waited 2 seconds for new posts to load (iteration 2/10)
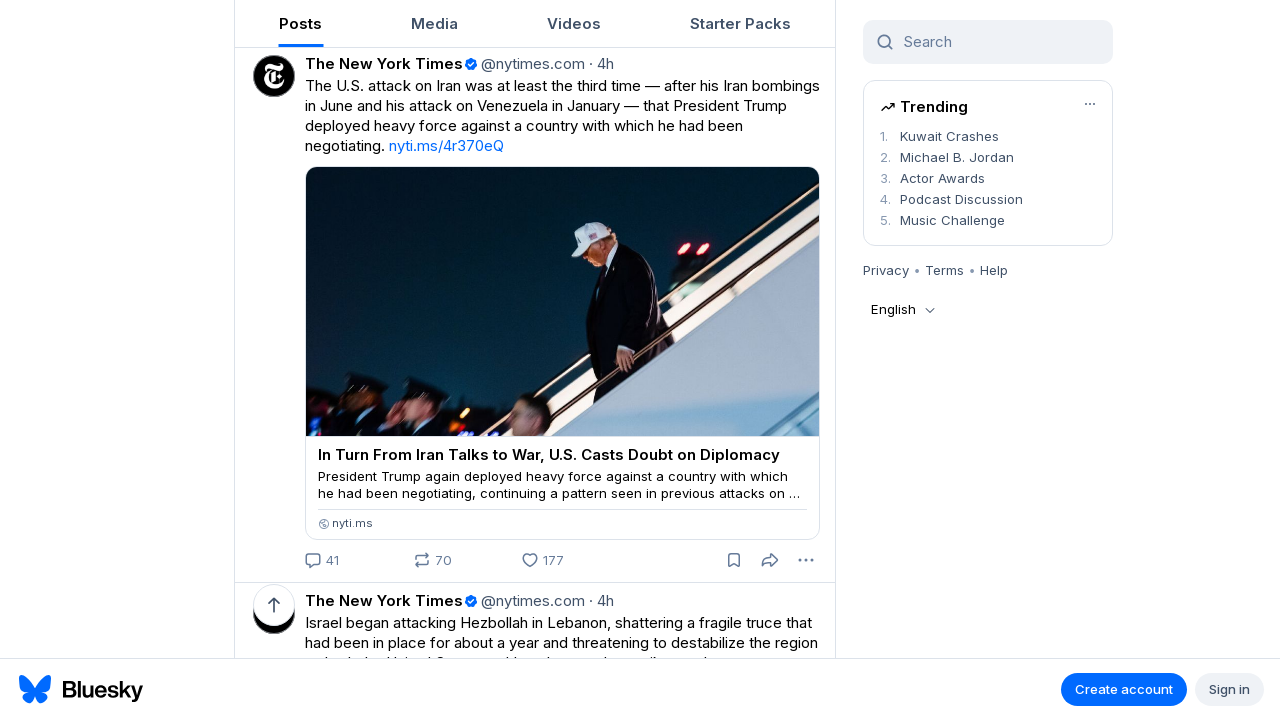

Scrolled down by 1000 pixels (iteration 3/10)
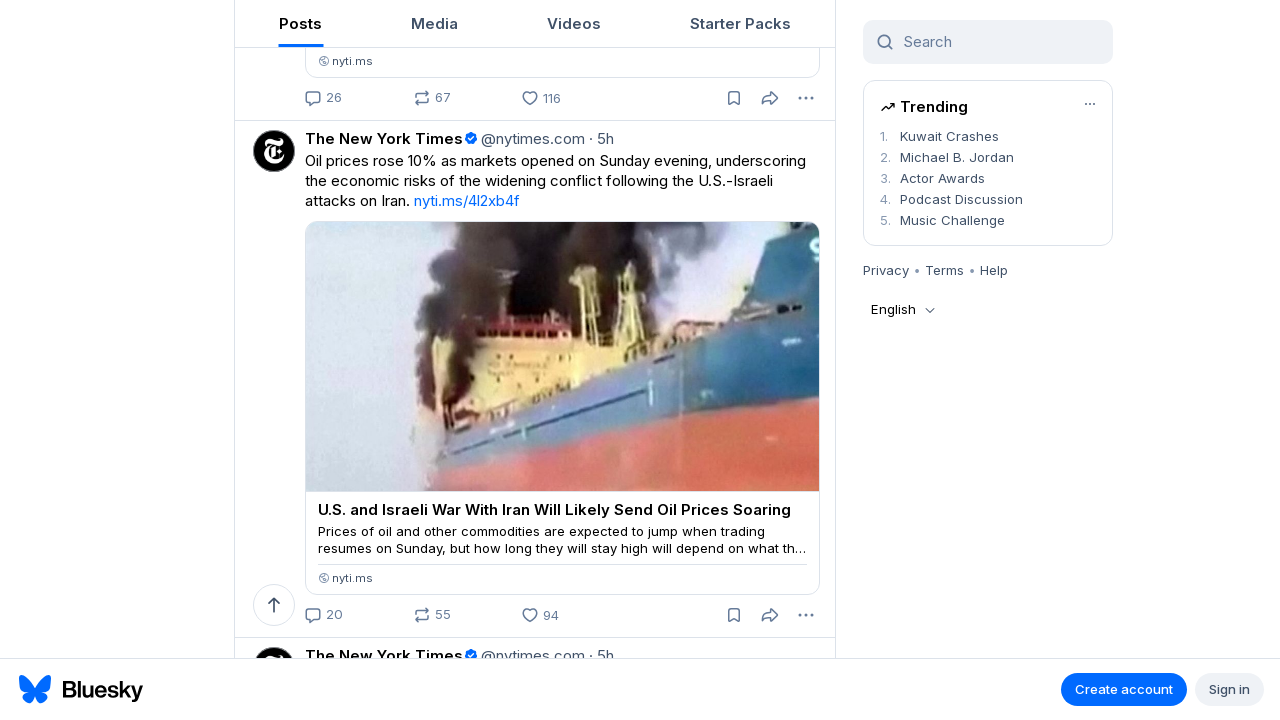

Waited 2 seconds for new posts to load (iteration 3/10)
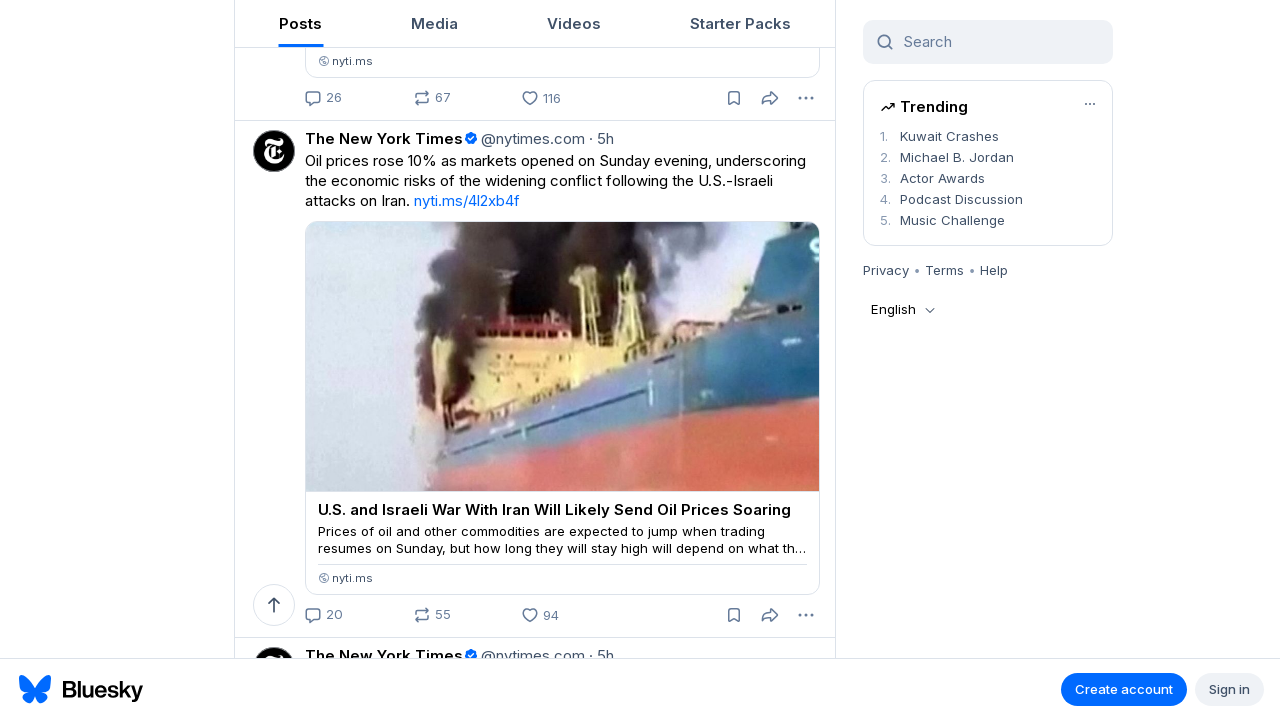

Scrolled down by 1000 pixels (iteration 4/10)
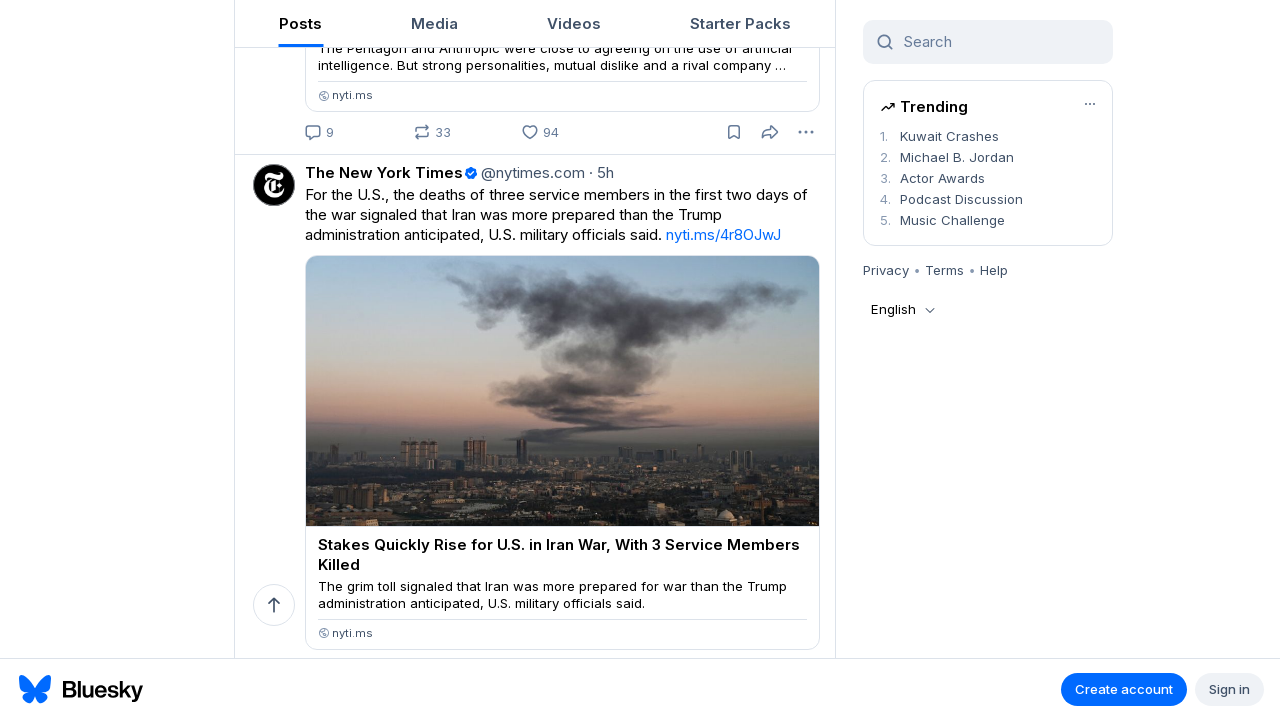

Waited 2 seconds for new posts to load (iteration 4/10)
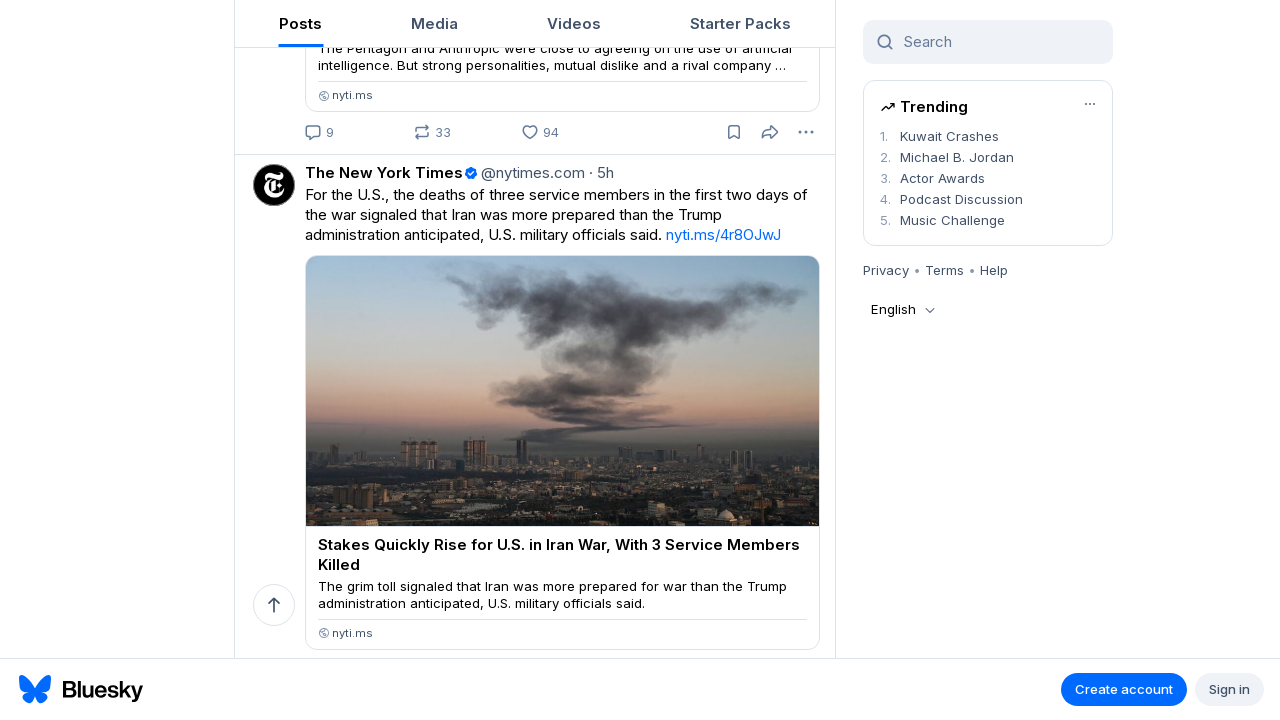

Scrolled down by 1000 pixels (iteration 5/10)
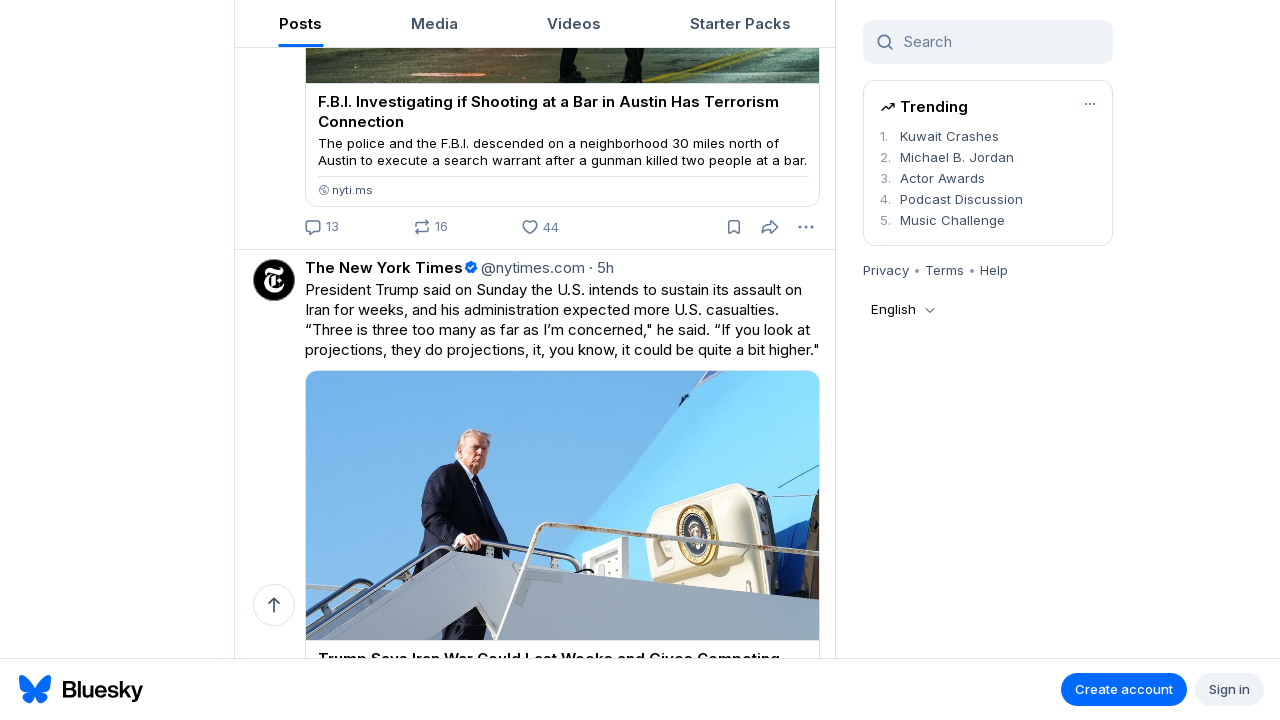

Waited 2 seconds for new posts to load (iteration 5/10)
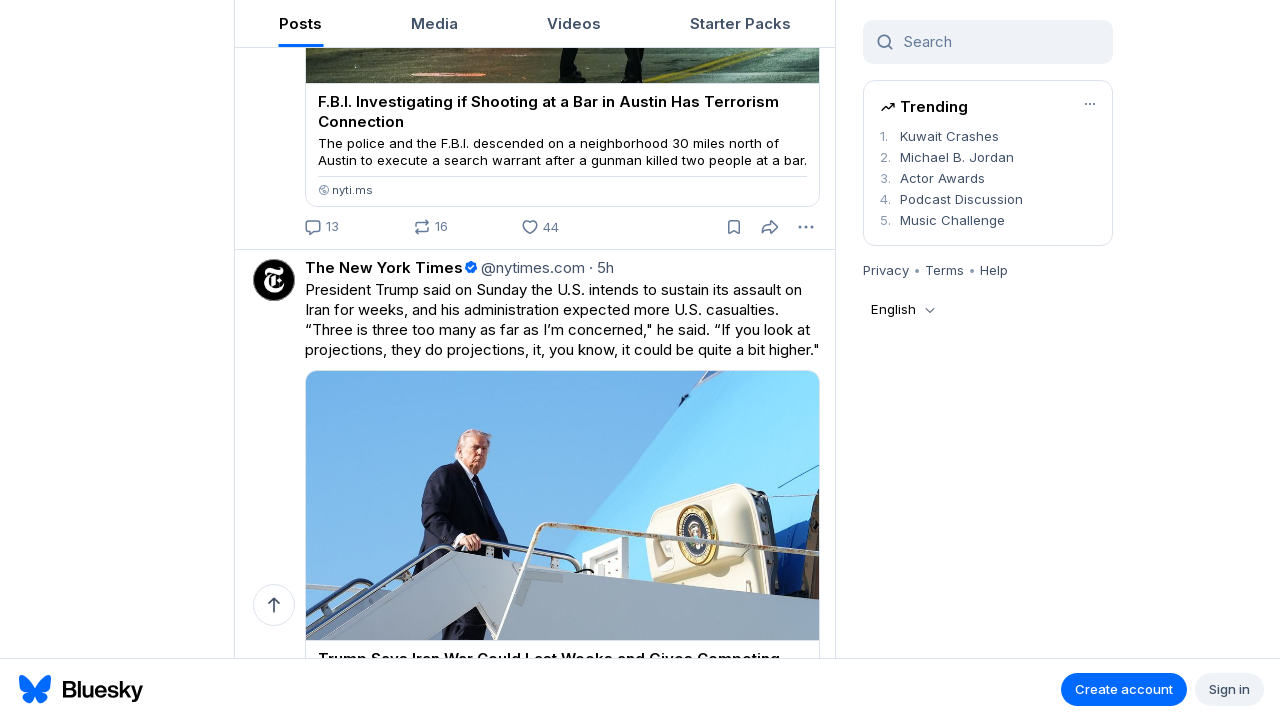

Scrolled down by 1000 pixels (iteration 6/10)
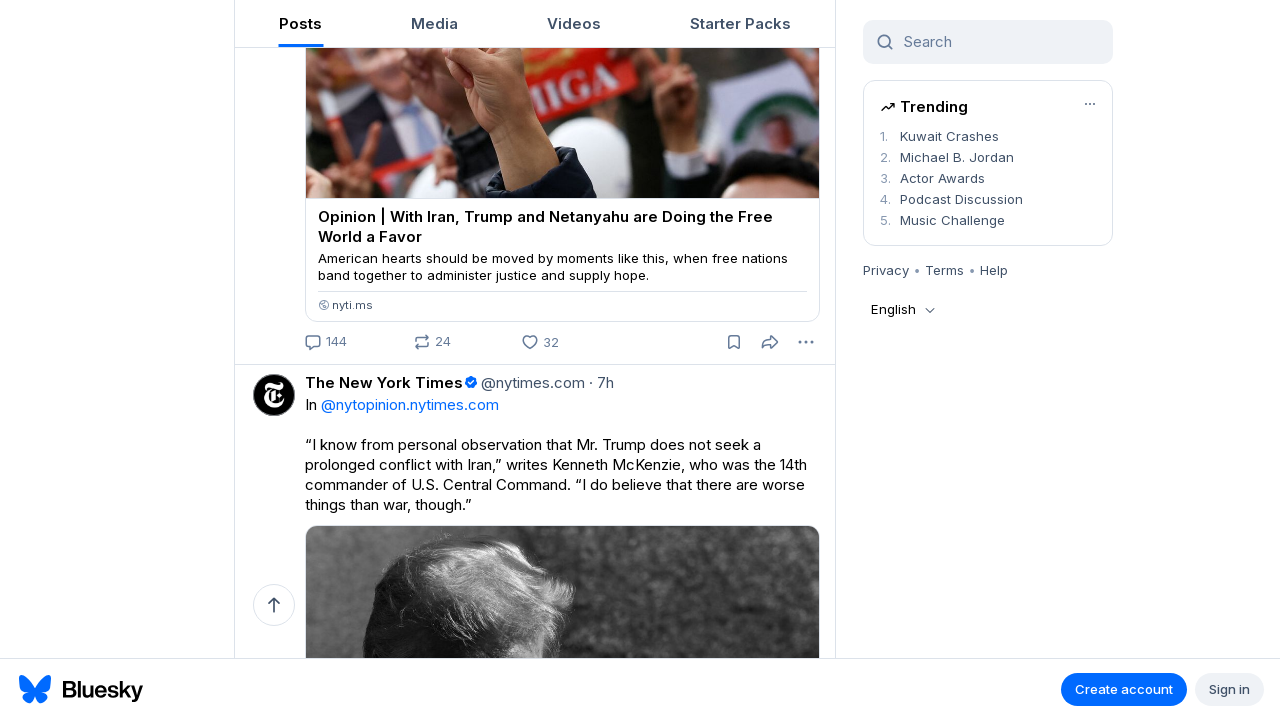

Waited 2 seconds for new posts to load (iteration 6/10)
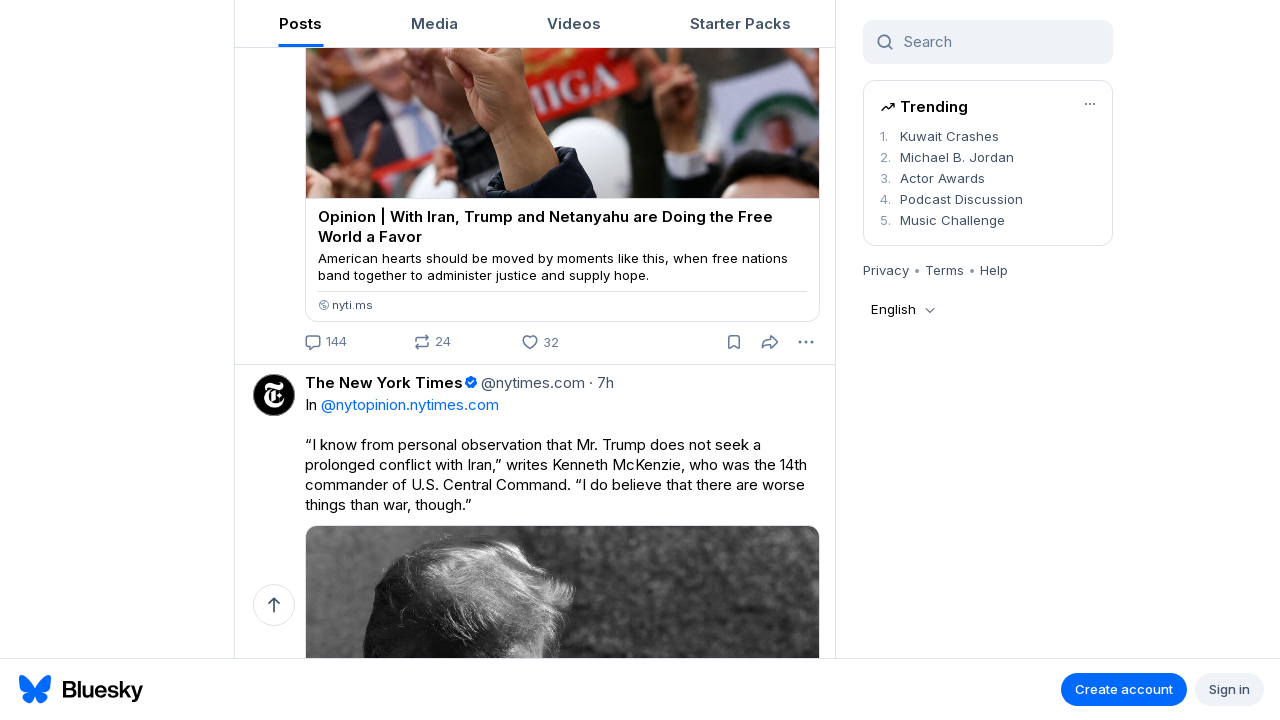

Scrolled down by 1000 pixels (iteration 7/10)
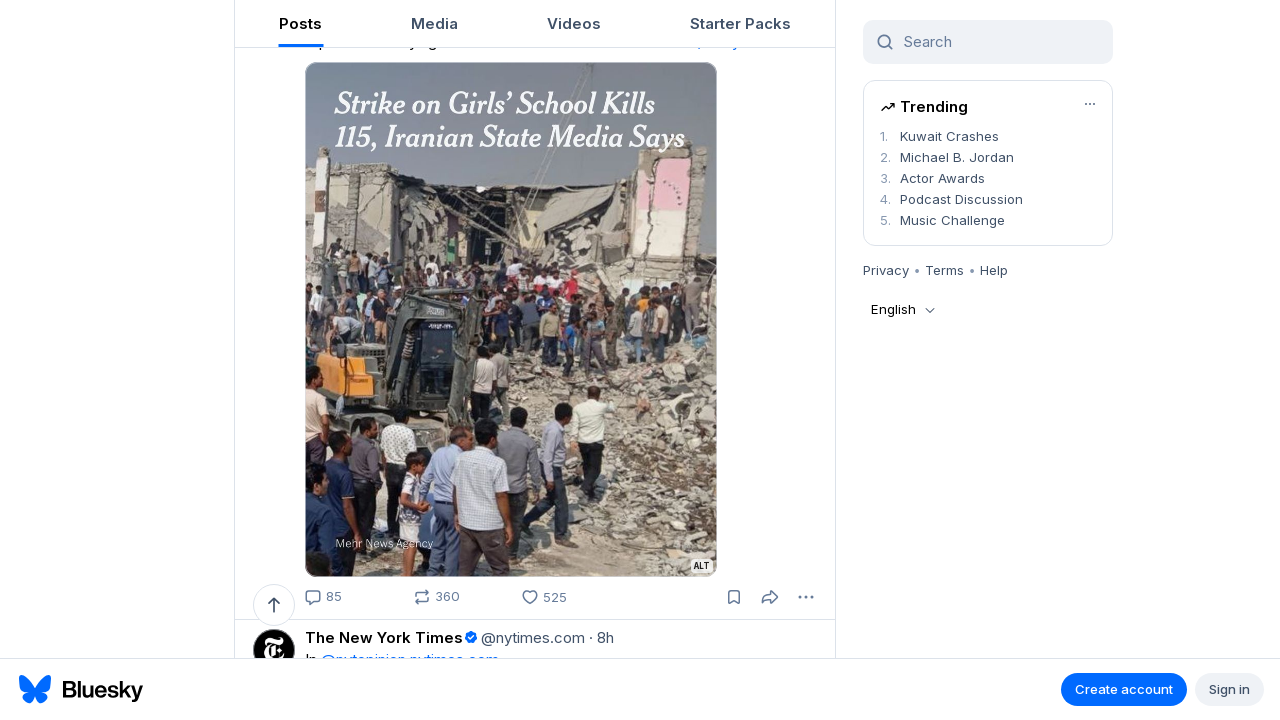

Waited 2 seconds for new posts to load (iteration 7/10)
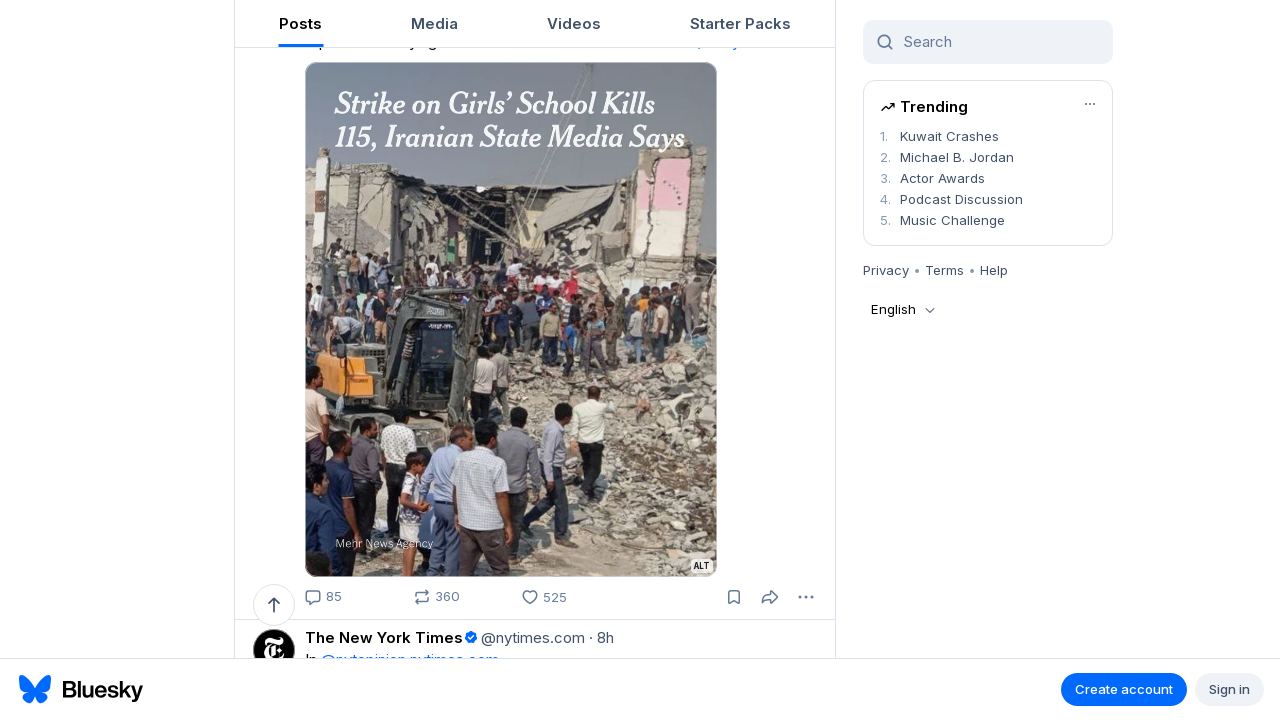

Scrolled down by 1000 pixels (iteration 8/10)
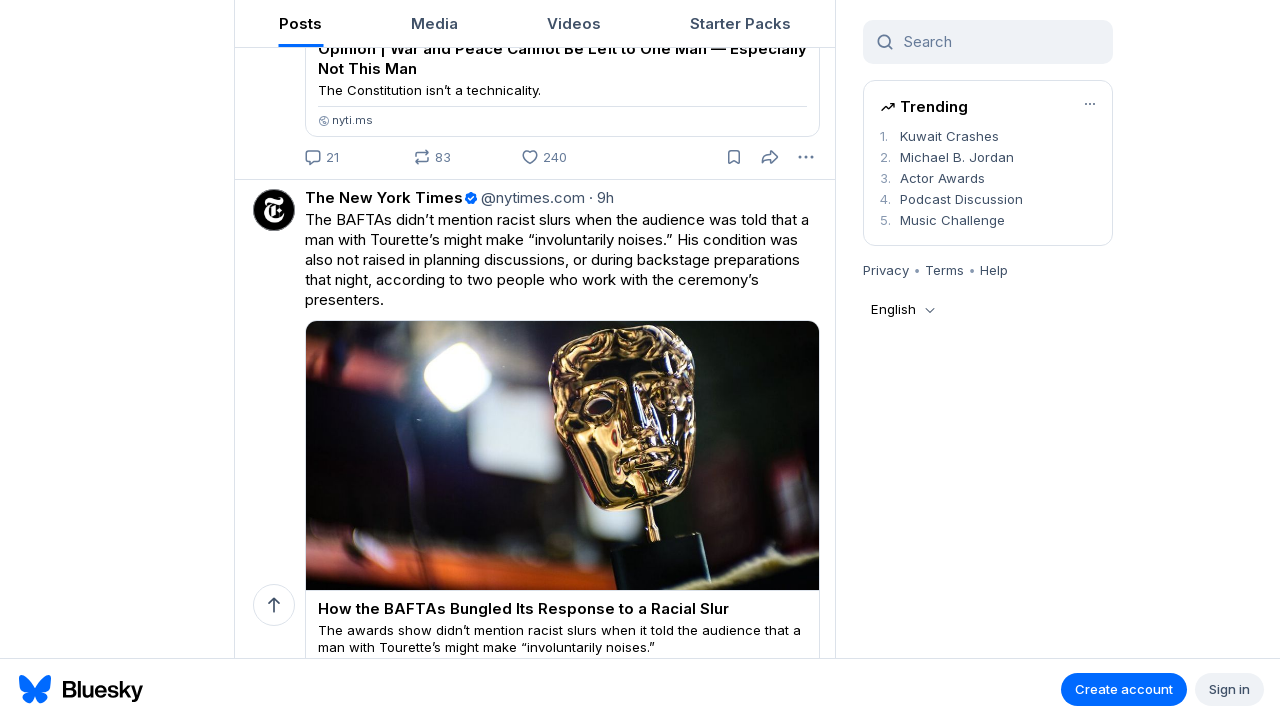

Waited 2 seconds for new posts to load (iteration 8/10)
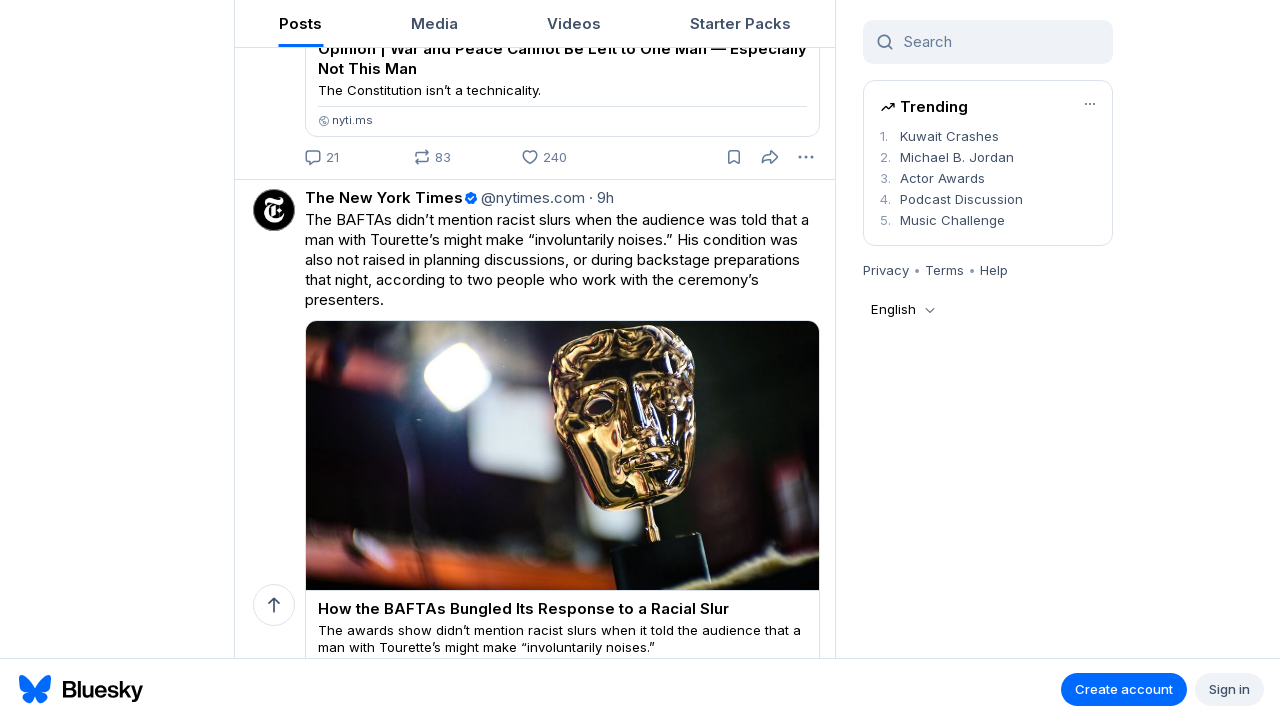

Scrolled down by 1000 pixels (iteration 9/10)
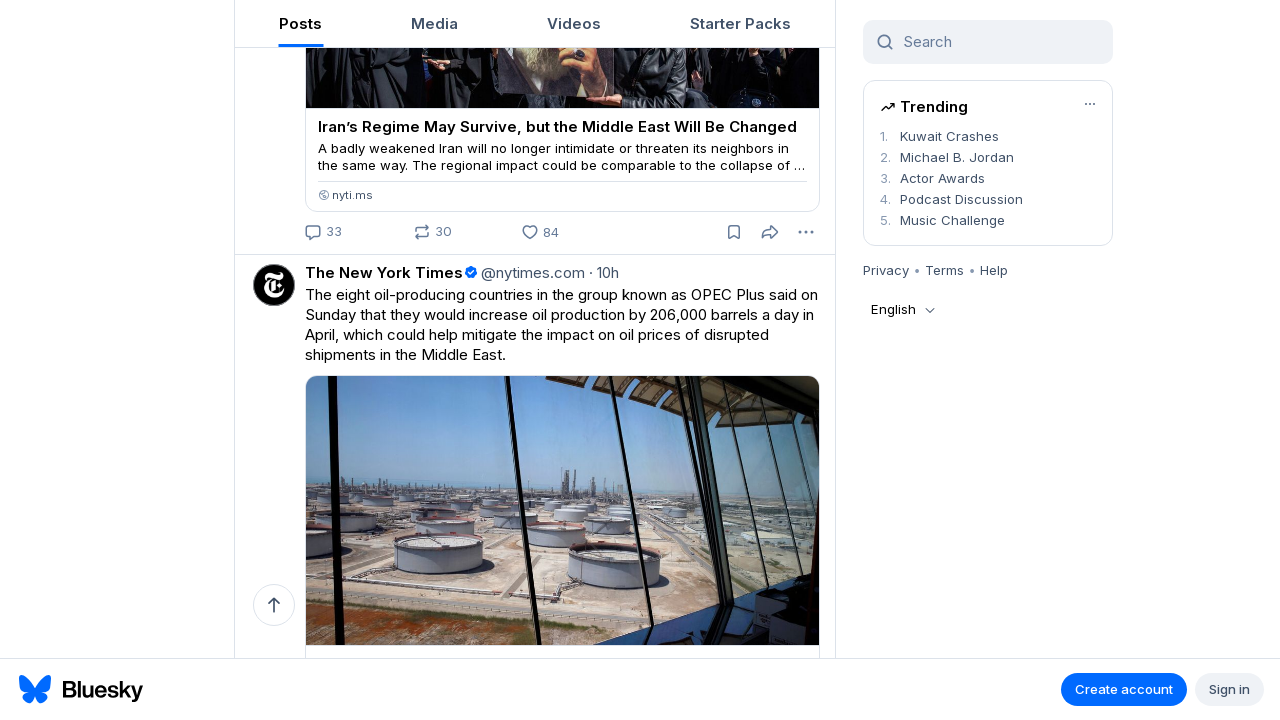

Waited 2 seconds for new posts to load (iteration 9/10)
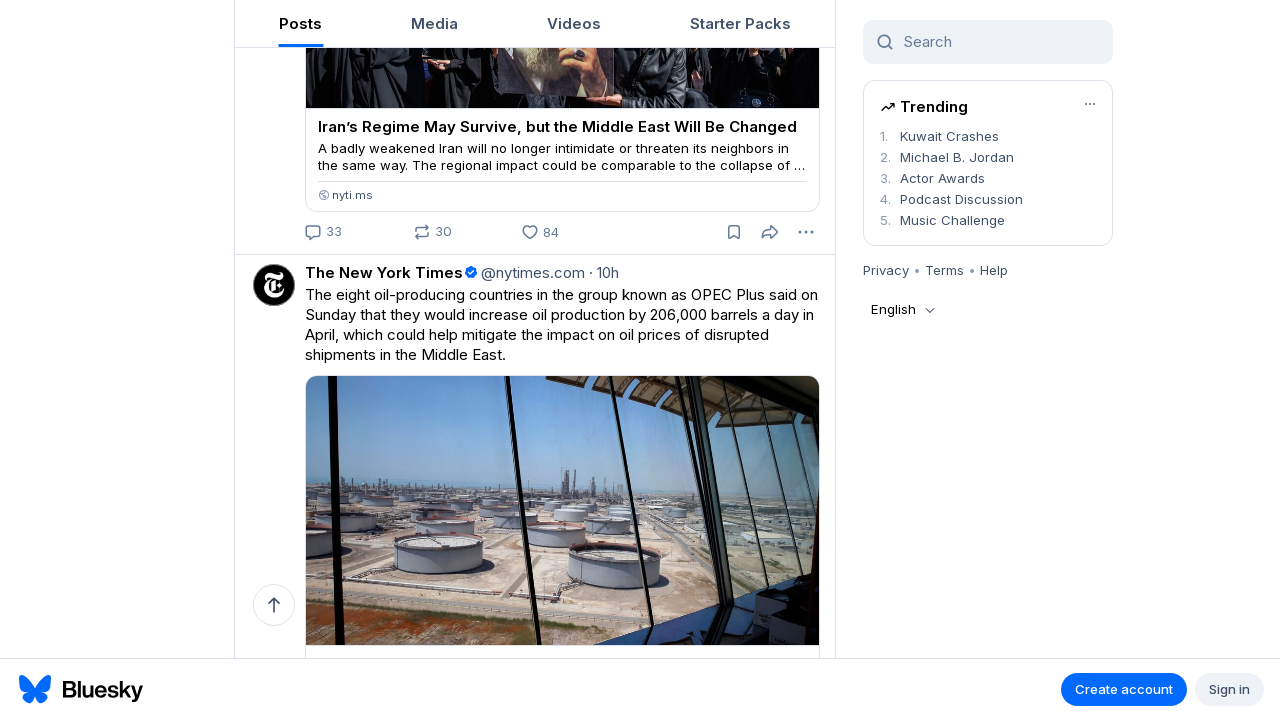

Scrolled down by 1000 pixels (iteration 10/10)
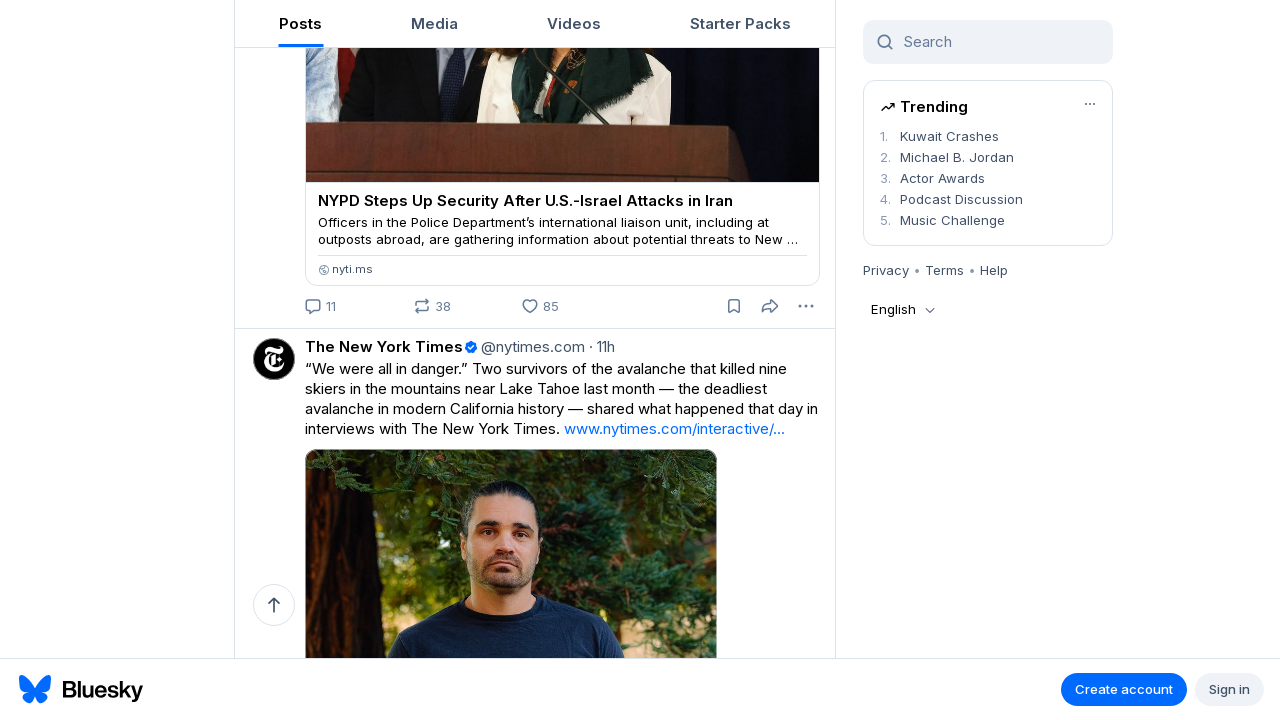

Waited 2 seconds for new posts to load (iteration 10/10)
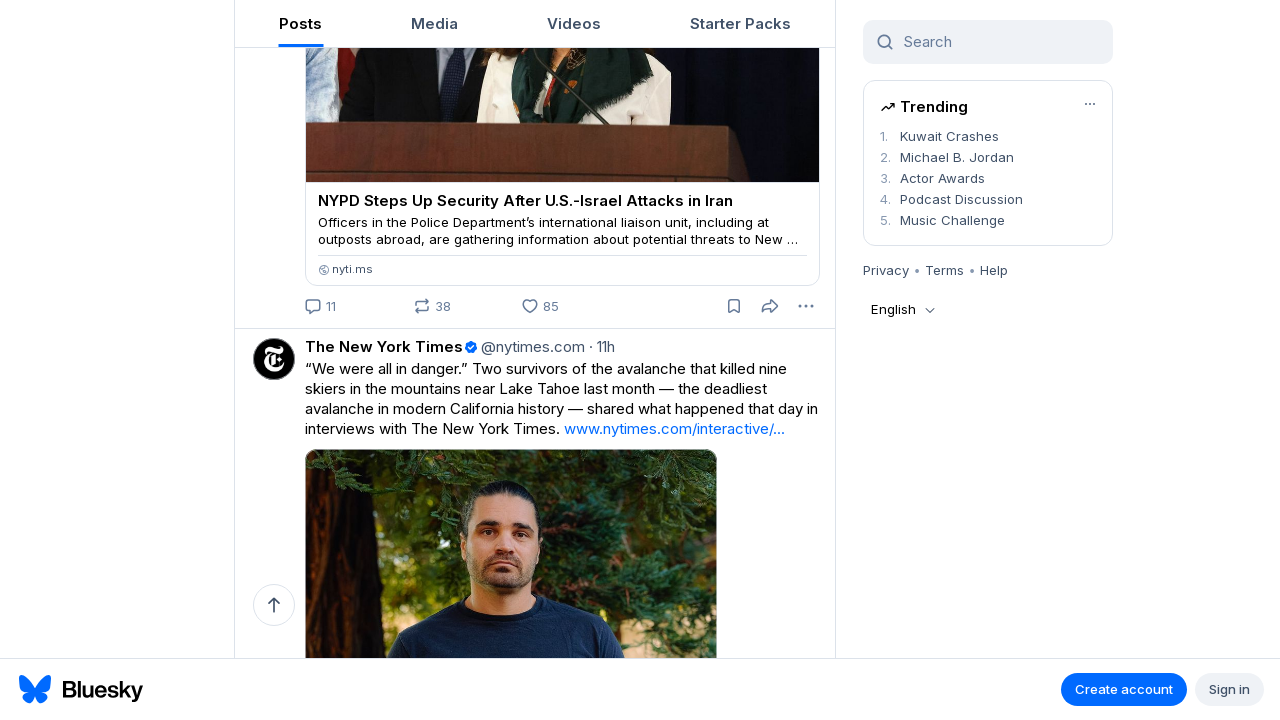

Verified that post containers are present on the page
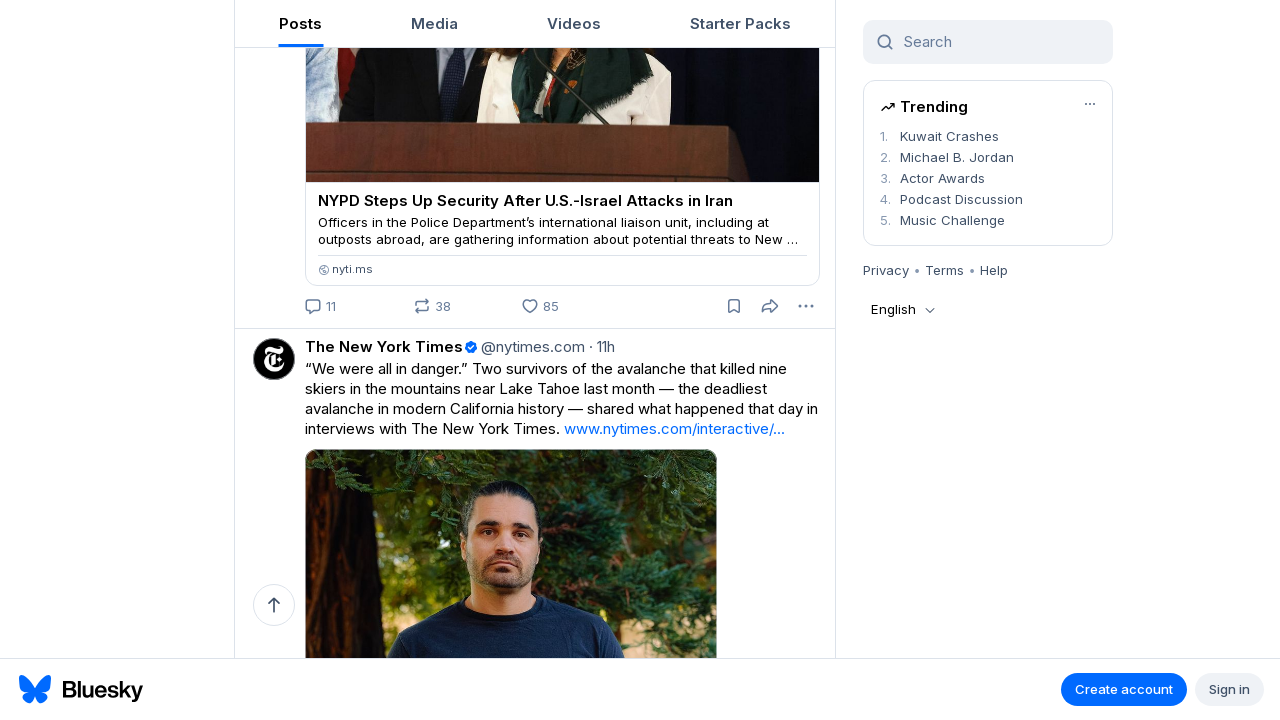

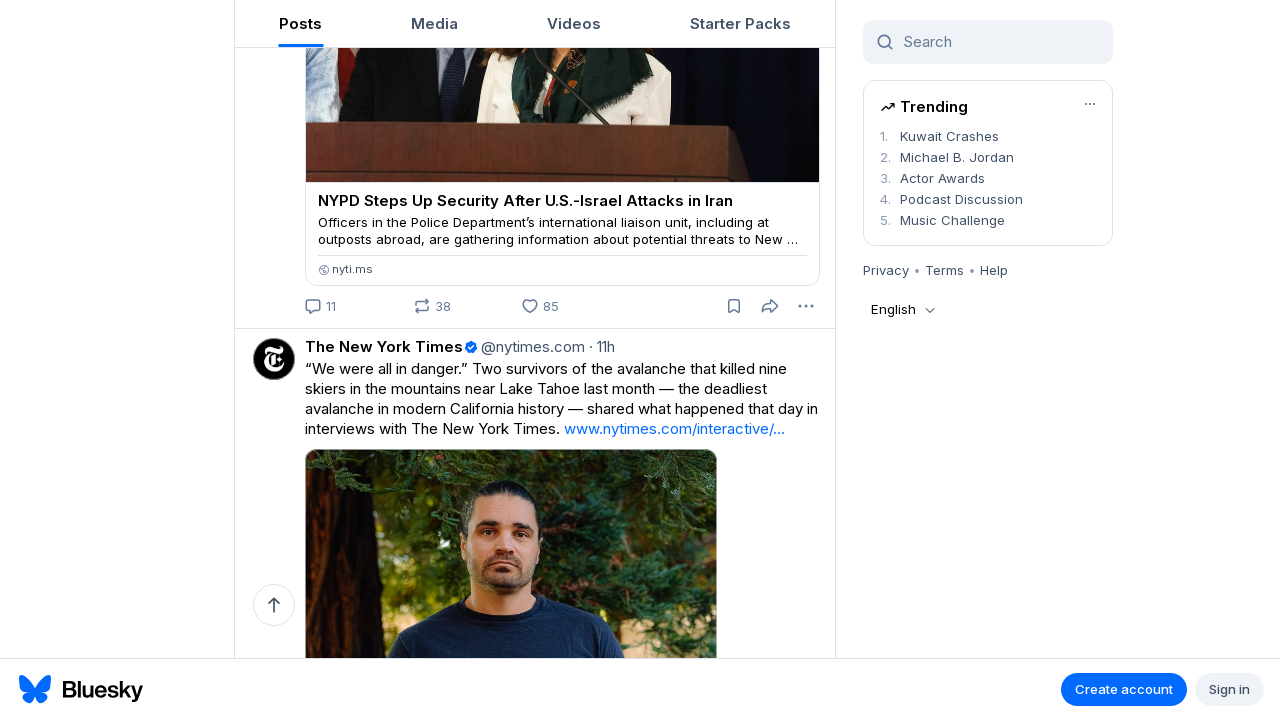